Tests a registration form by filling in personal details including first name, last name, address, email, phone number, selecting gender, and choosing hobbies checkboxes.

Starting URL: http://demo.automationtesting.in/Register.html

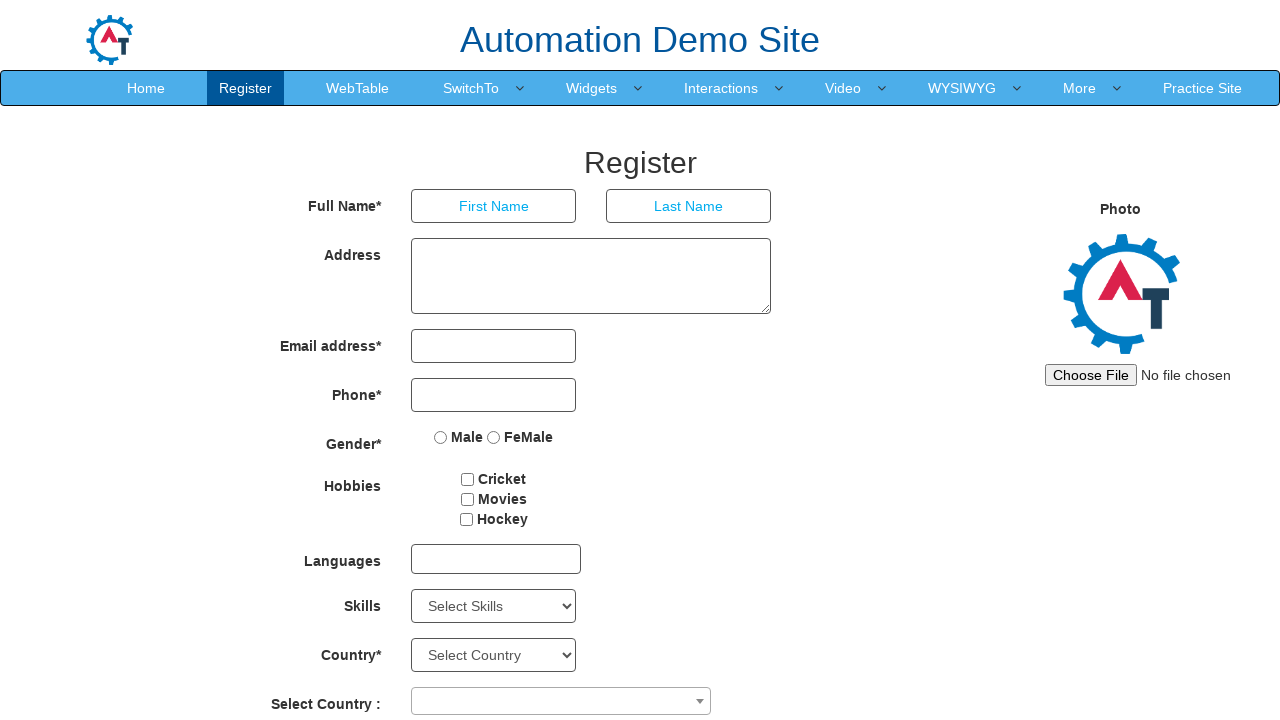

Filled first name field with 'Marcus' on (//input[@type='text'])[1]
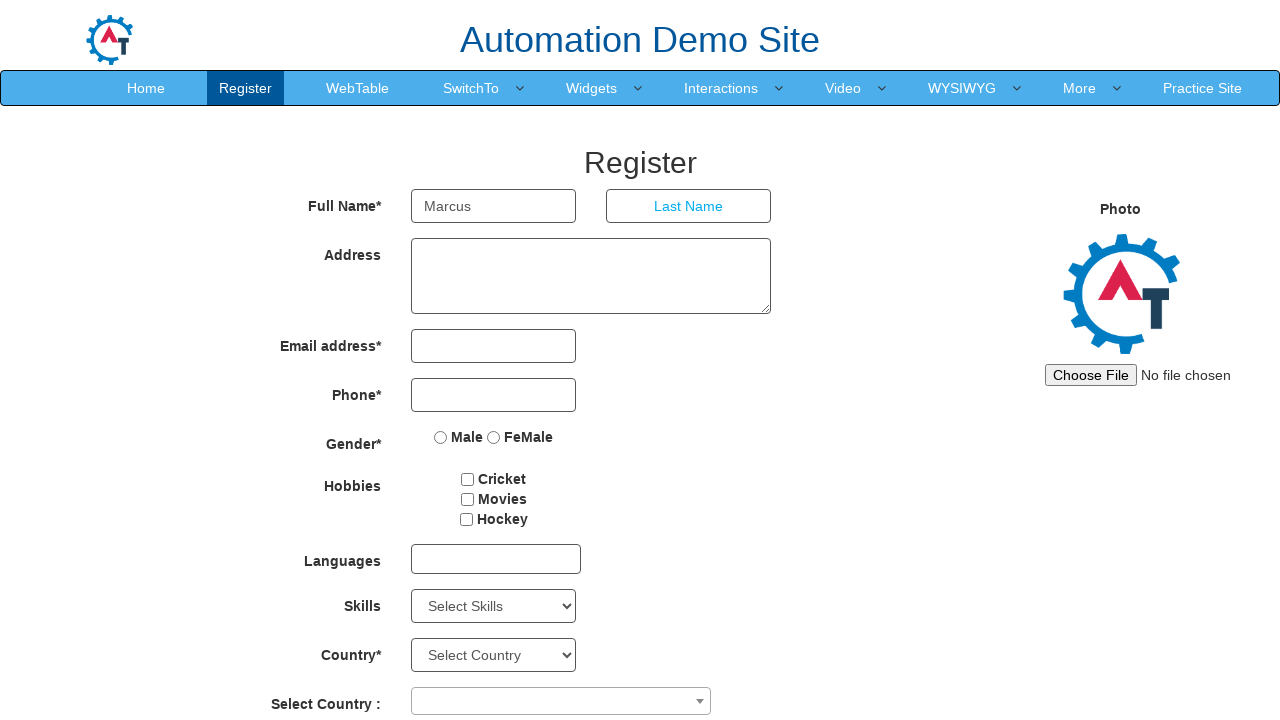

Filled last name field with 'Thompson' on (//input[@type='text'])[2]
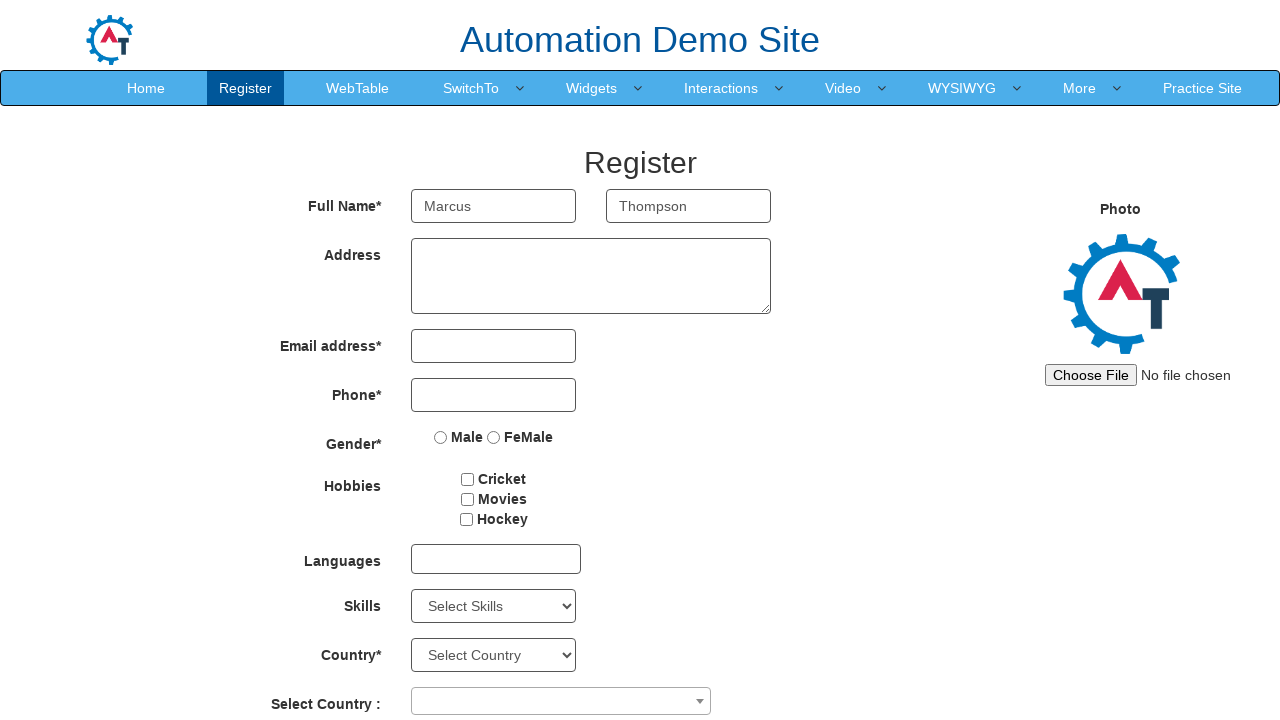

Filled address field with '123 Oak Street, Springfield' on textarea[rows='3']
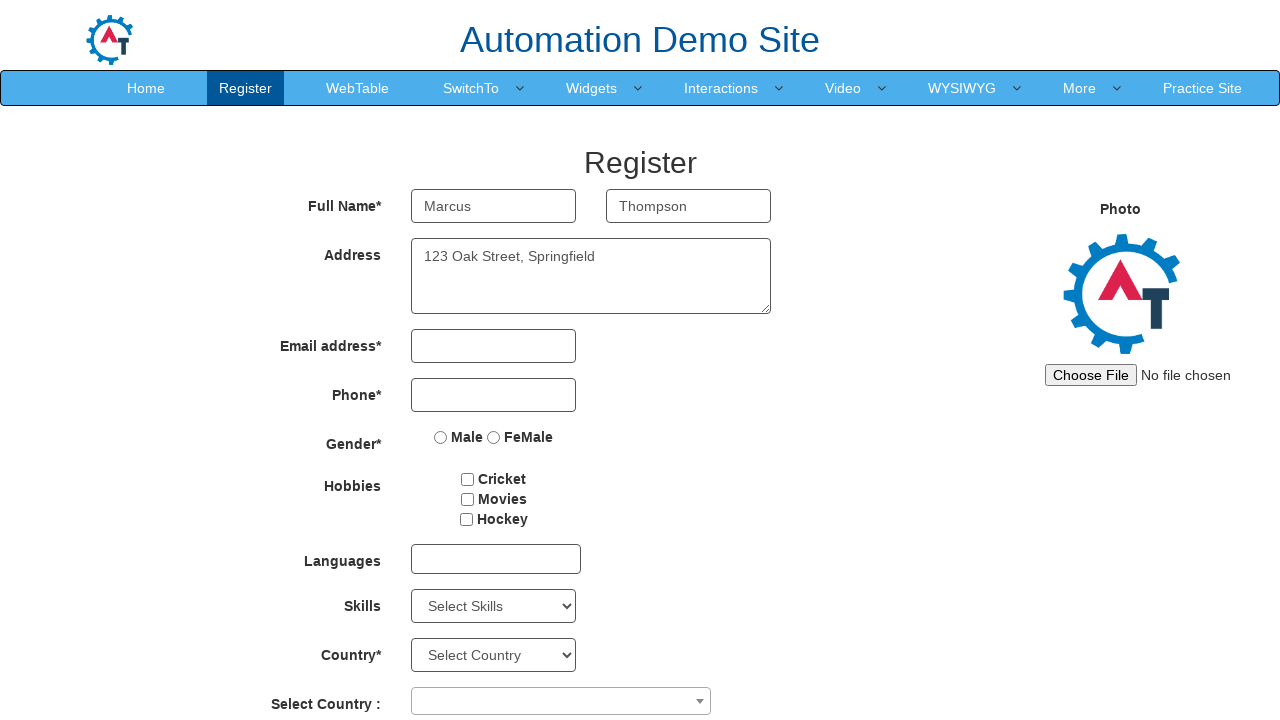

Filled email field with 'marcus.thompson@example.com' on input[type='email']
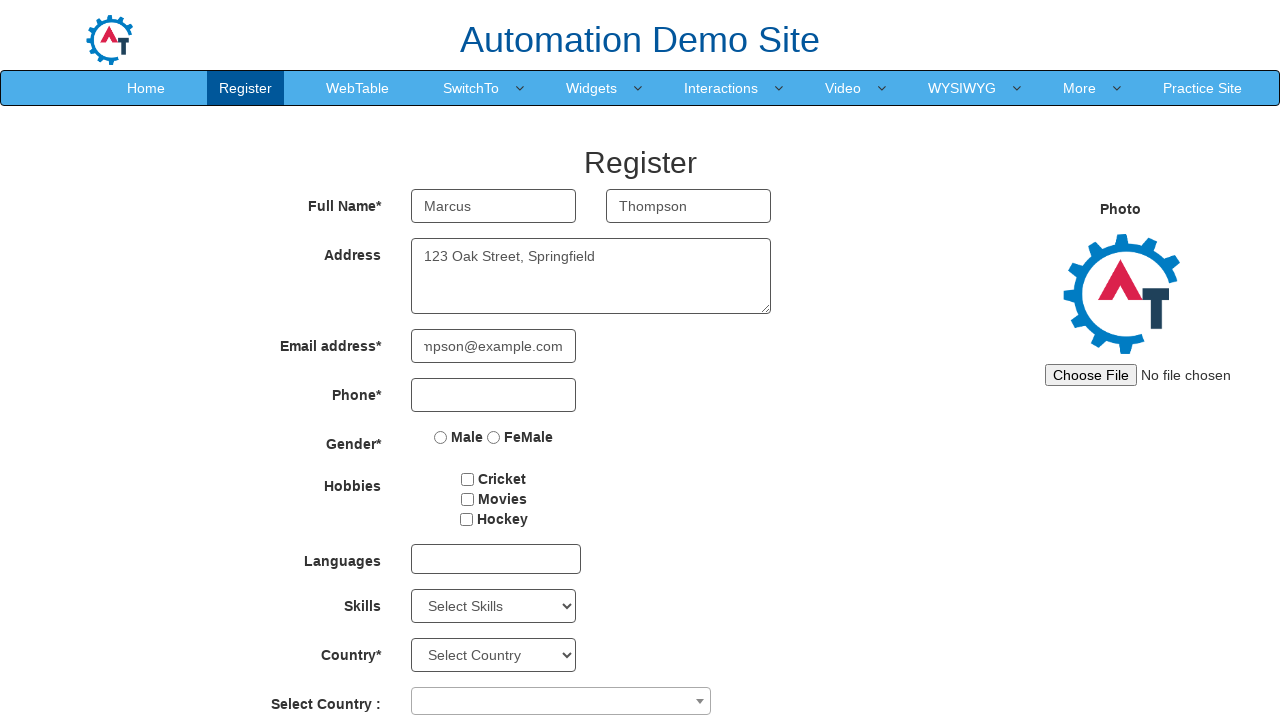

Filled phone number field with '5551234567' on input[type='tel']
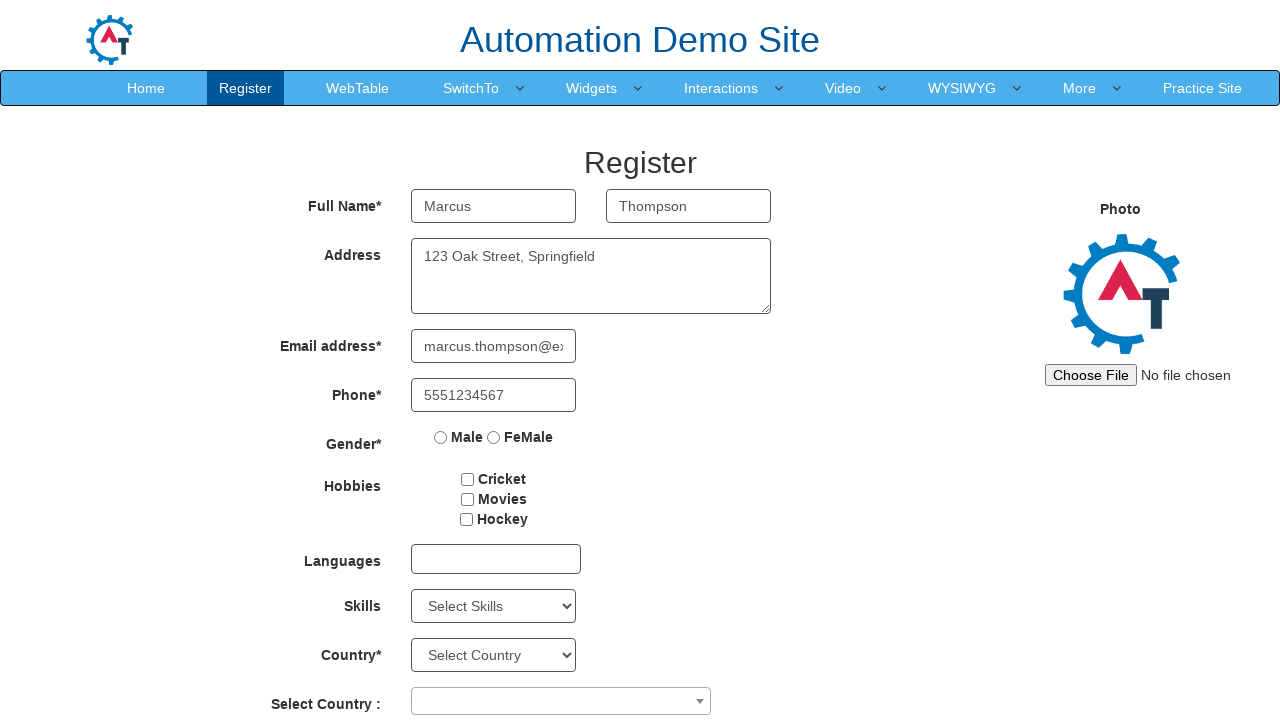

Selected Male gender option at (441, 437) on (//input[@type='radio'])[1]
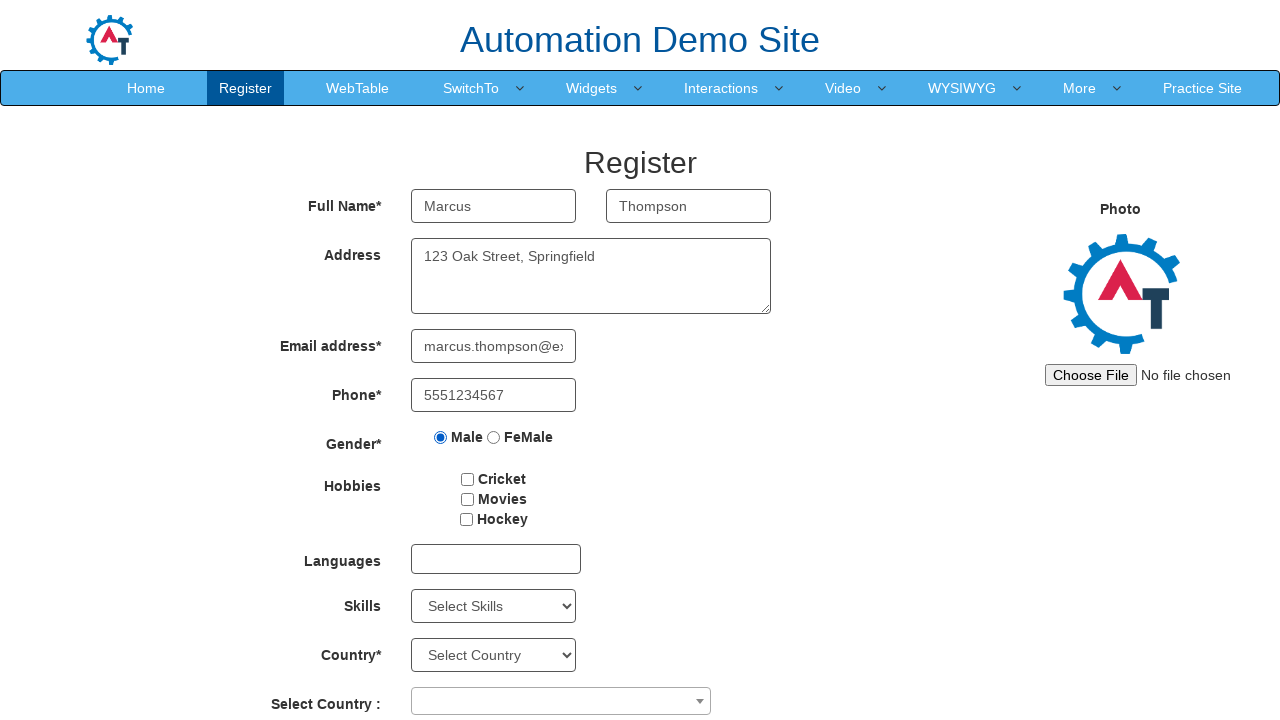

Selected Cricket hobby checkbox at (468, 479) on (//input[@type='checkbox'])[1]
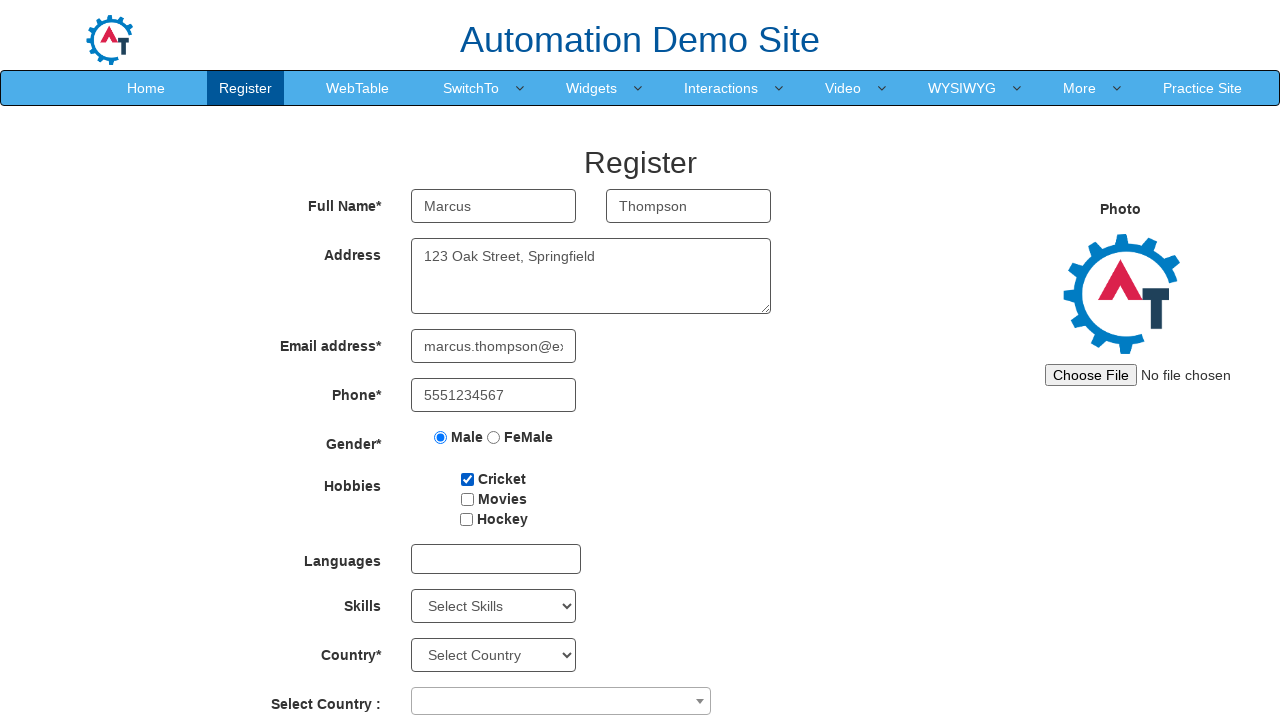

Selected Movies hobby checkbox at (467, 499) on (//input[@type='checkbox'])[2]
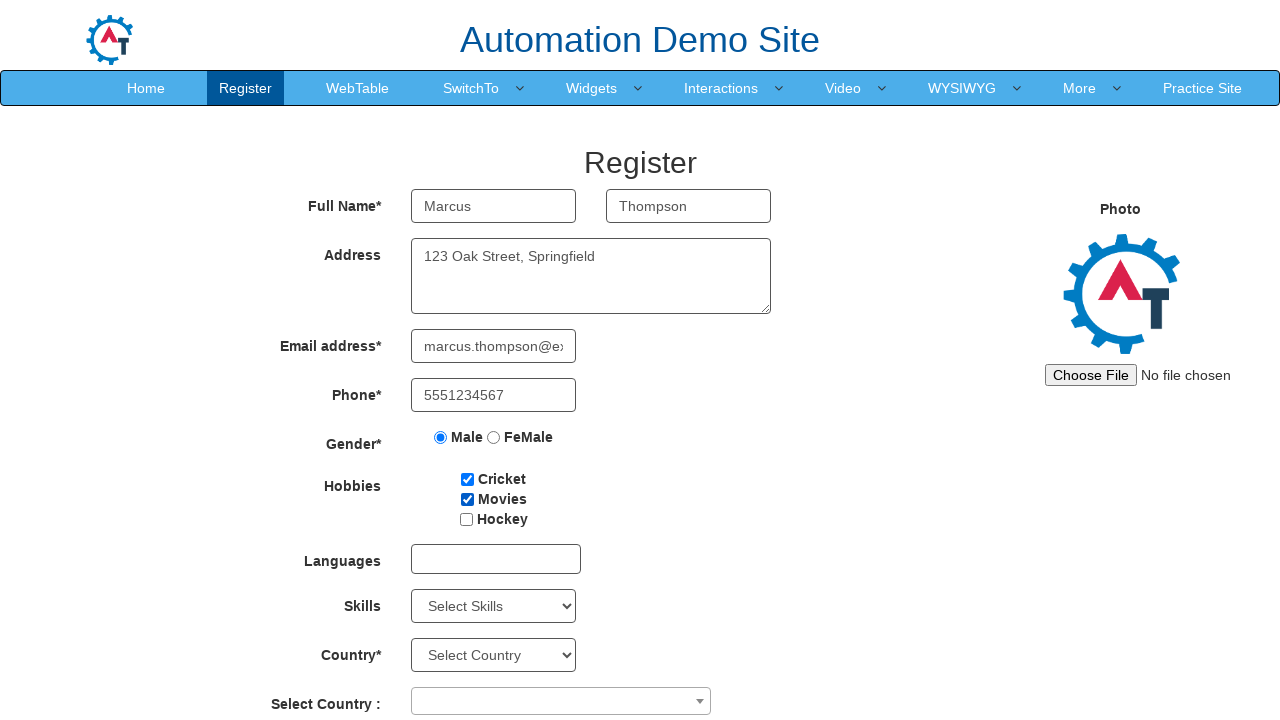

Selected Hockey hobby checkbox at (466, 519) on (//input[@type='checkbox'])[3]
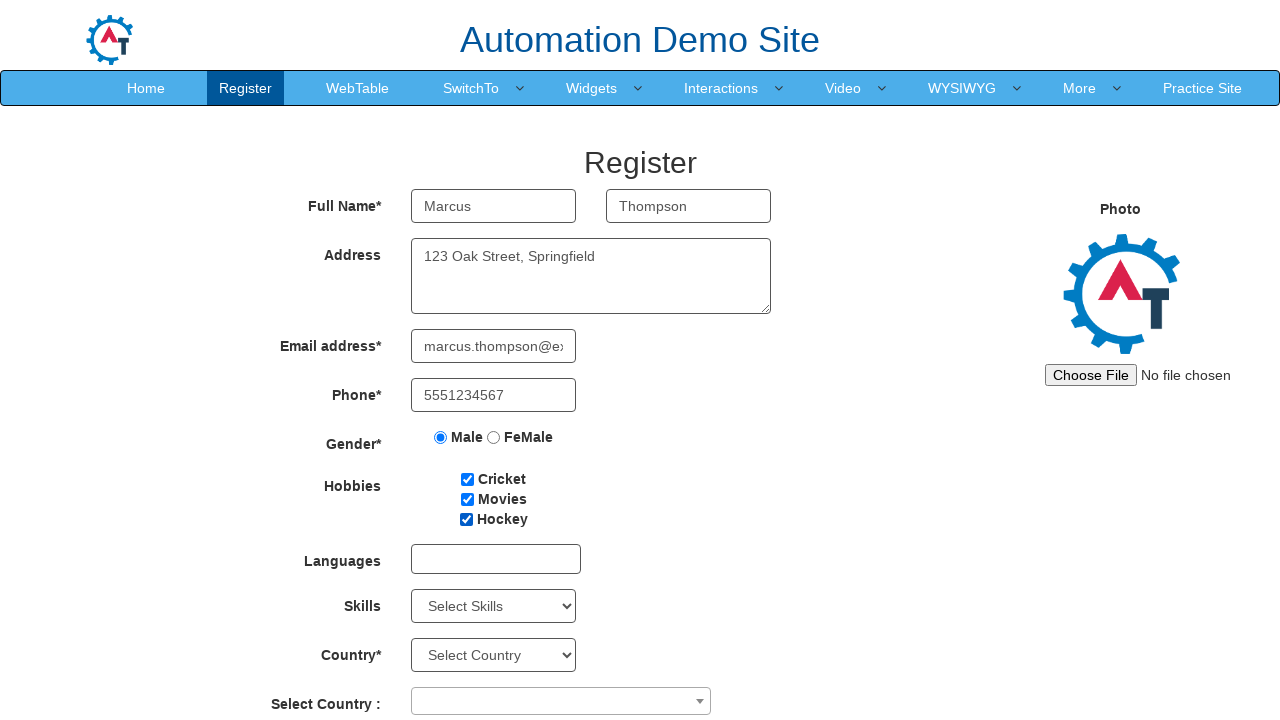

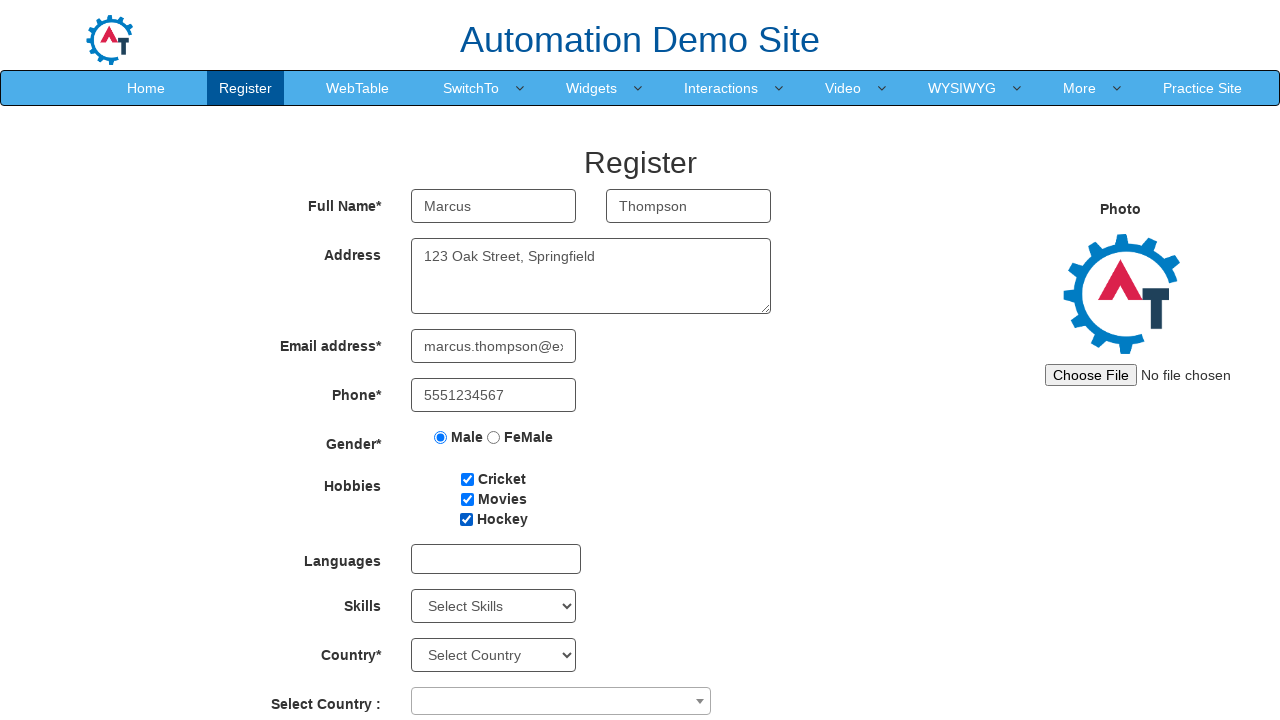